Tests JavaScript alert popup handling by clicking a button that triggers an alert and then accepting the alert dialog

Starting URL: https://omayo.blogspot.com/p/page7.html

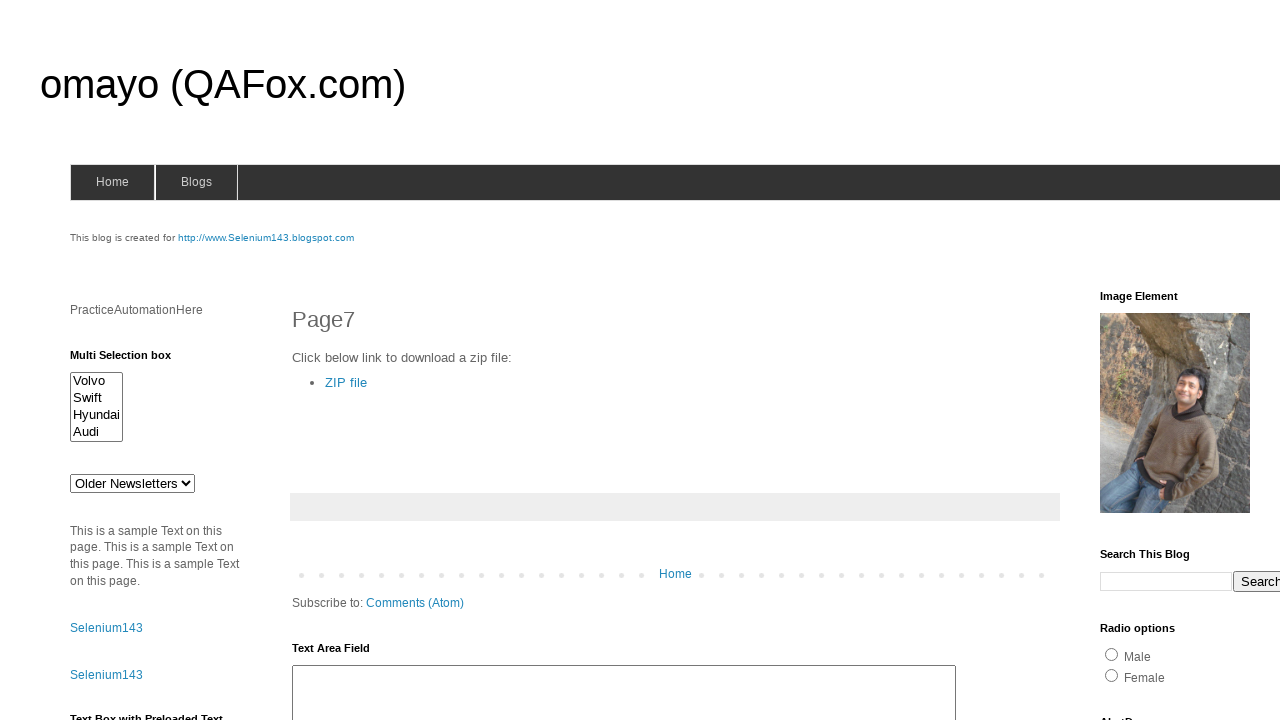

Set up dialog handler to accept the alert popup
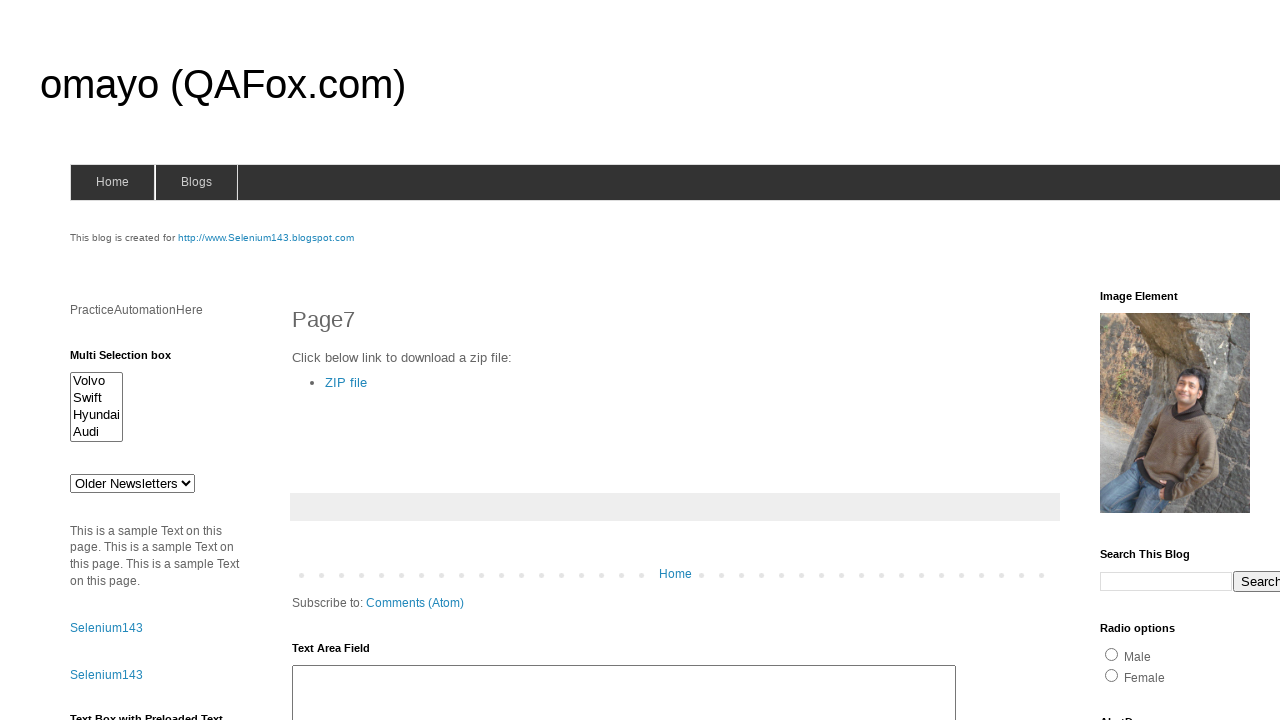

Clicked button with id 'alert1' to trigger the JavaScript alert at (1154, 361) on #alert1
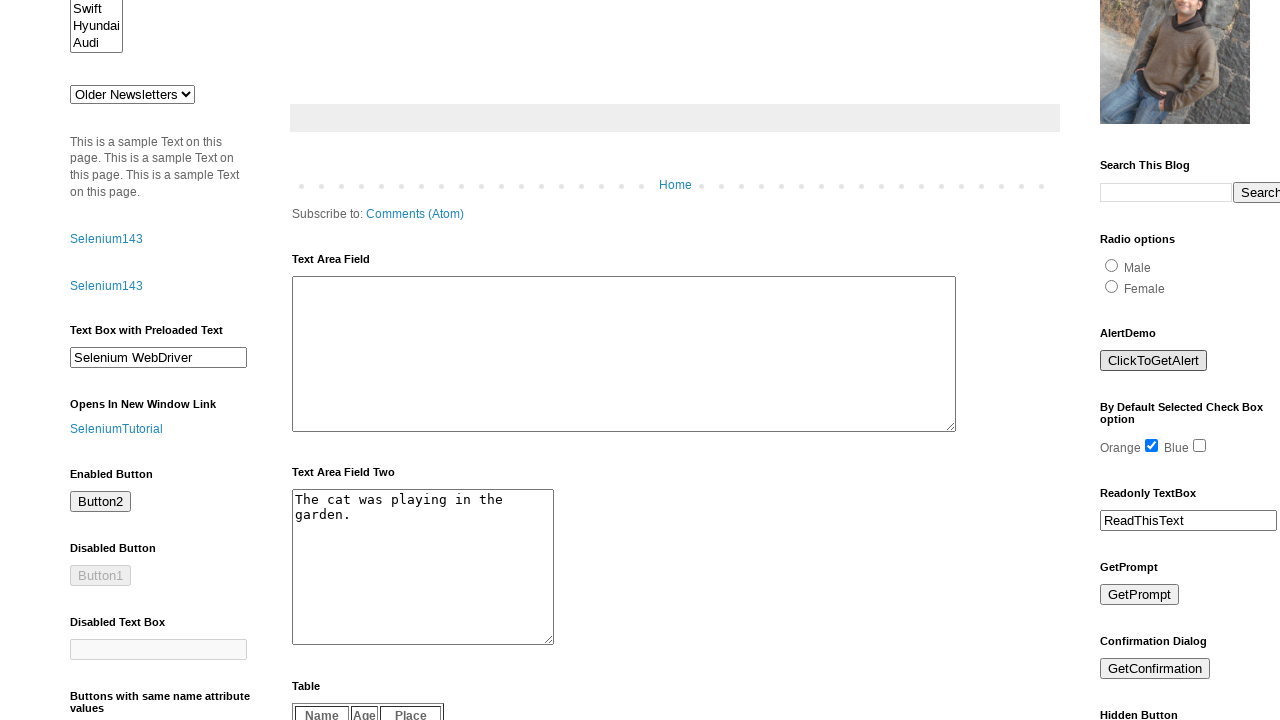

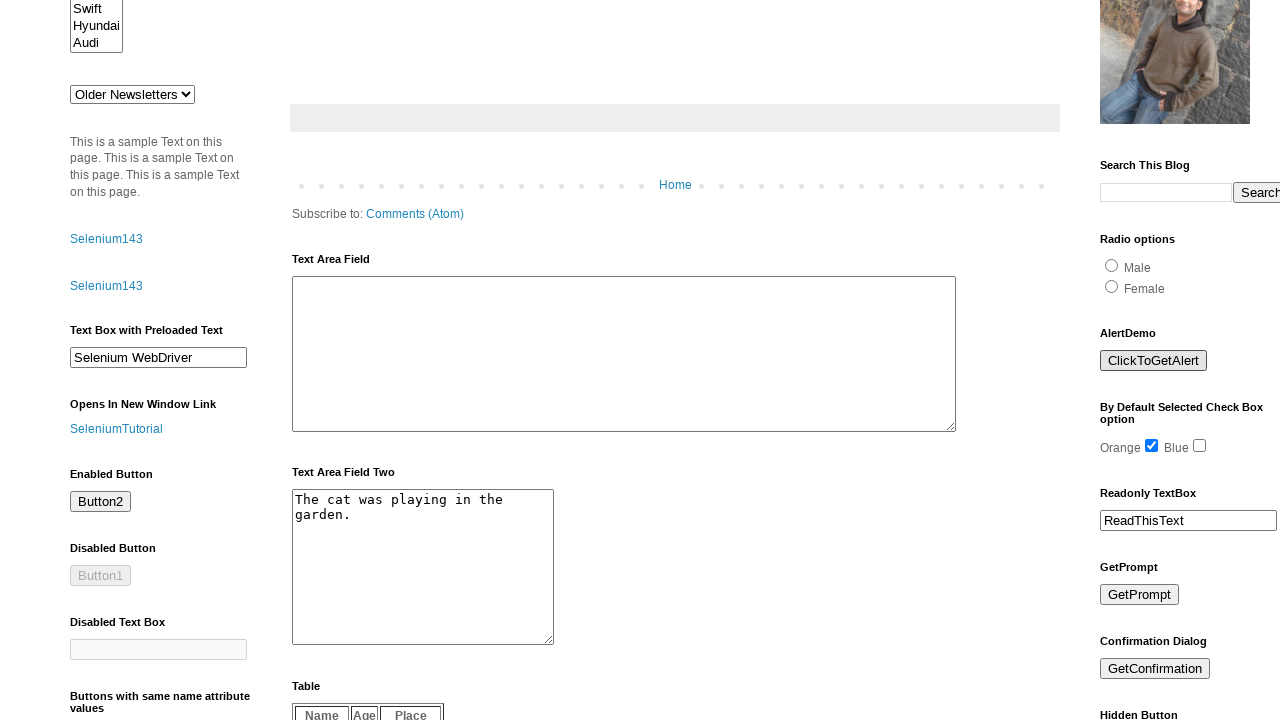